Tests hide/show functionality and takes a screenshot of the page state

Starting URL: https://rahulshettyacademy.com/AutomationPractice/

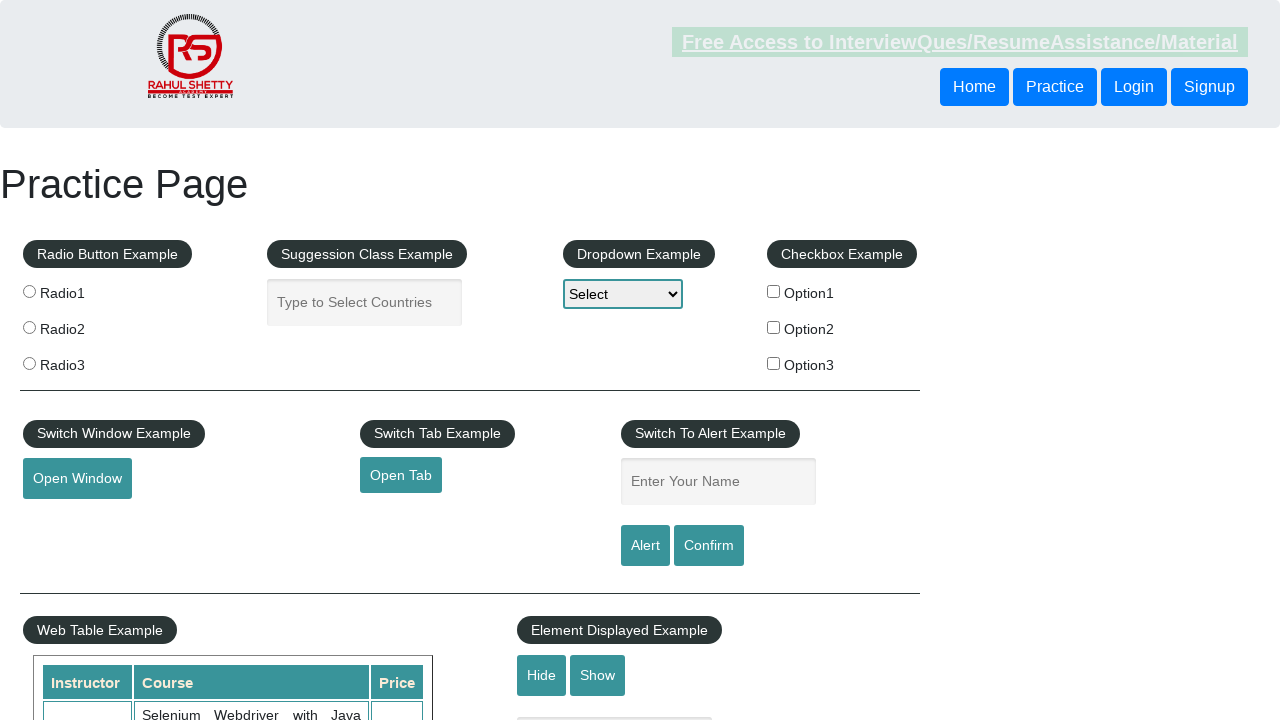

Verified text box is initially visible
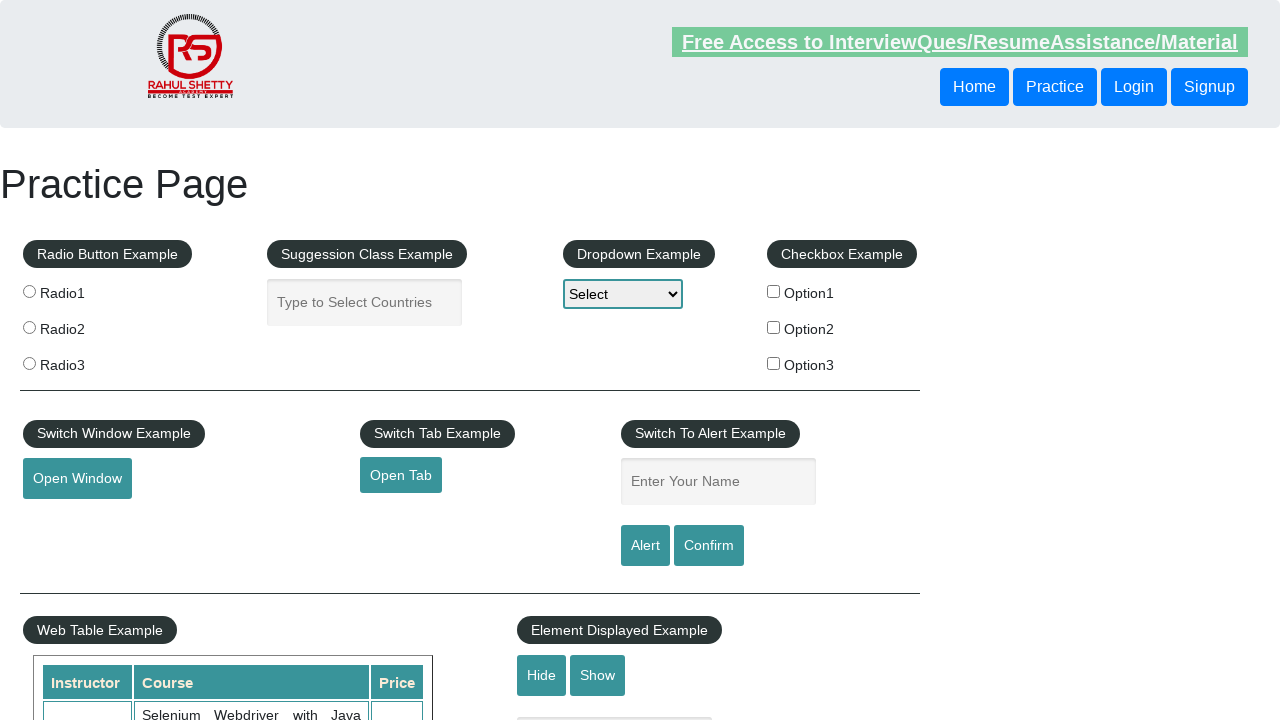

Clicked the hide button at (542, 675) on #hide-textbox
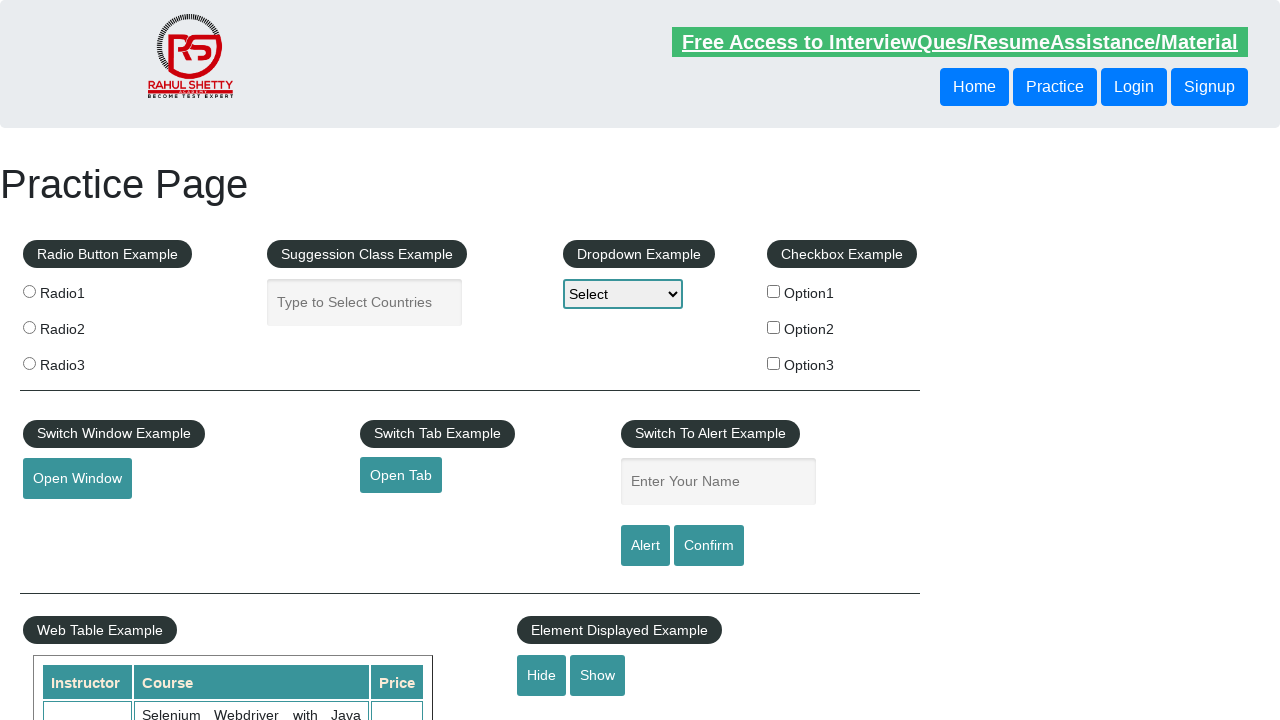

Verified text box is now hidden
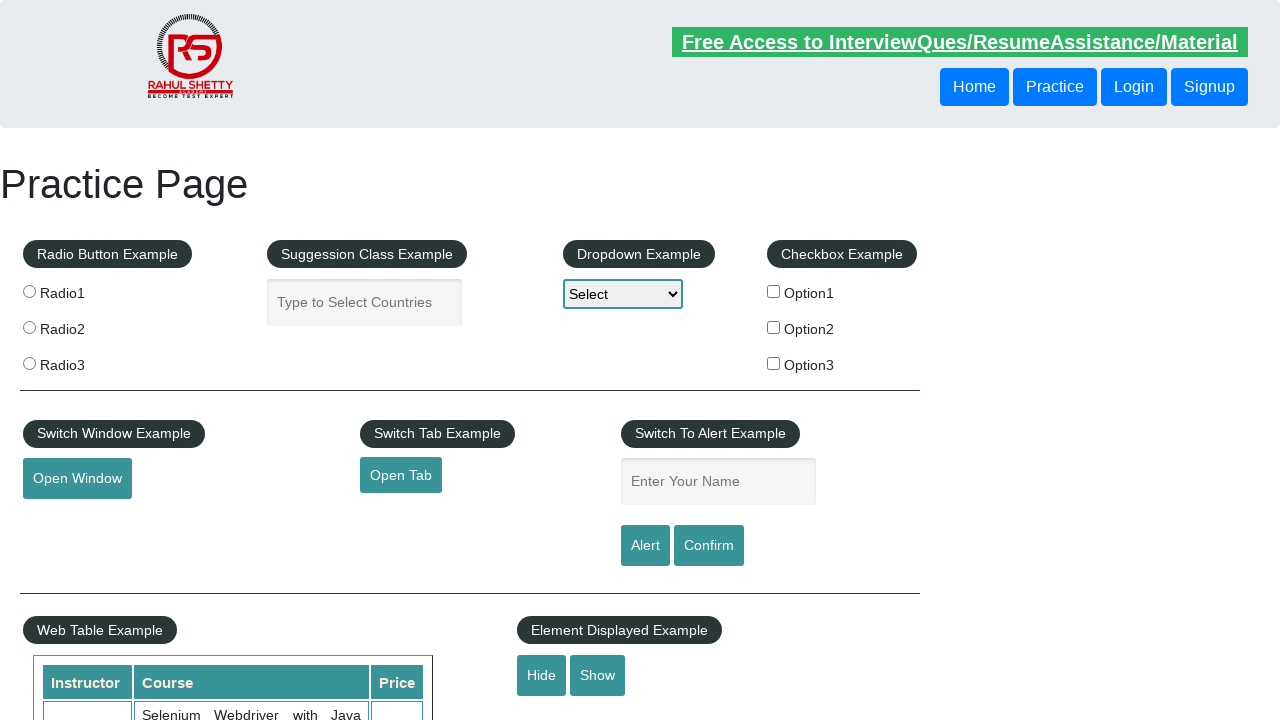

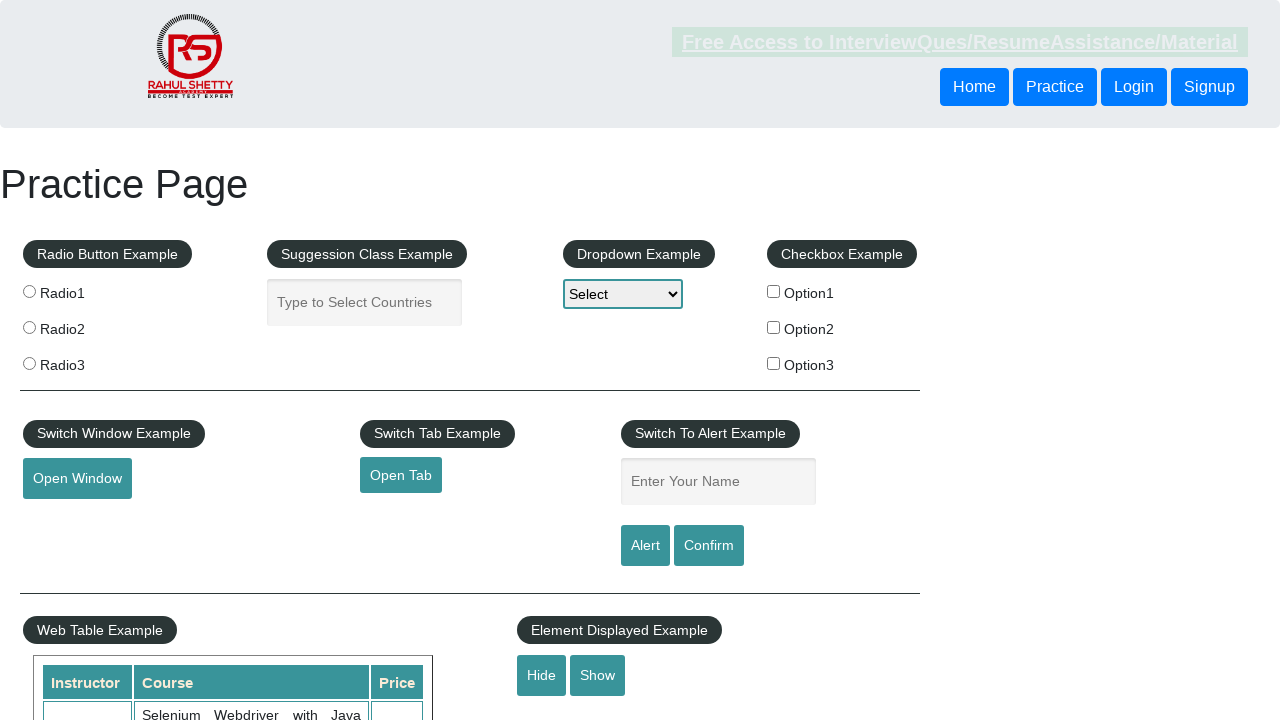